Navigates to GitHub homepage and demonstrates iframe switching functionality

Starting URL: https://github.com

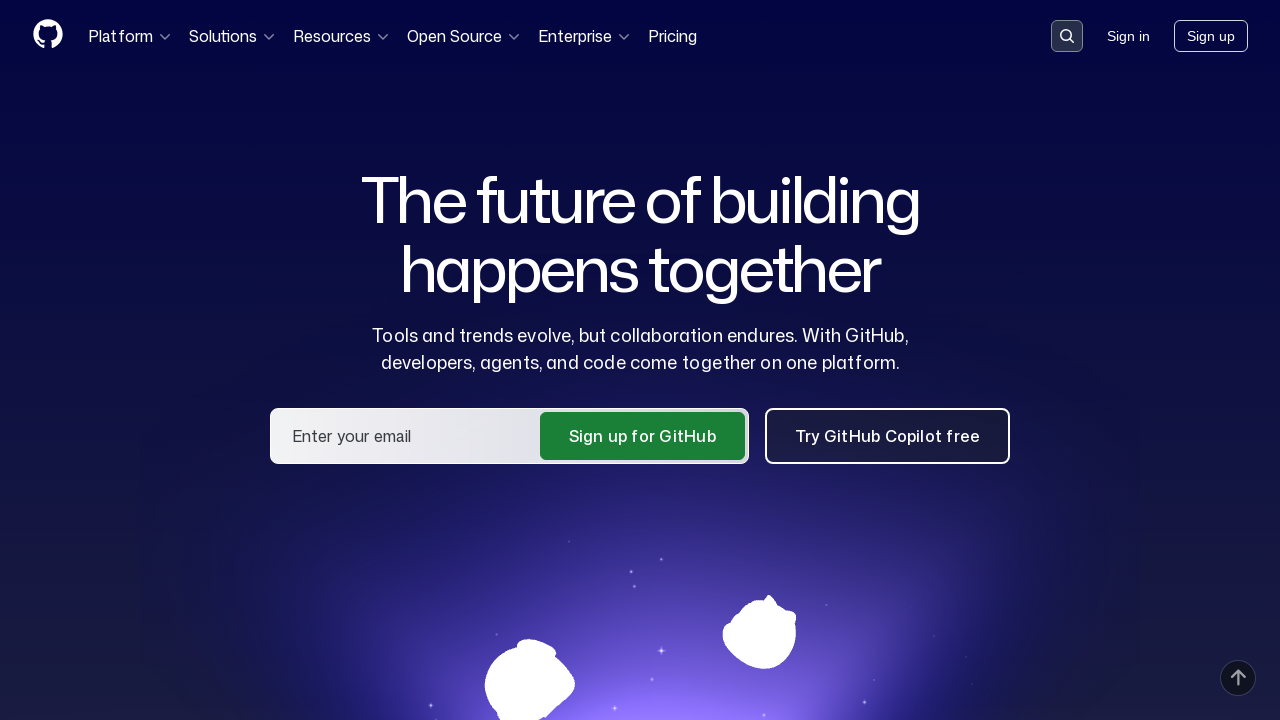

Navigated to GitHub homepage
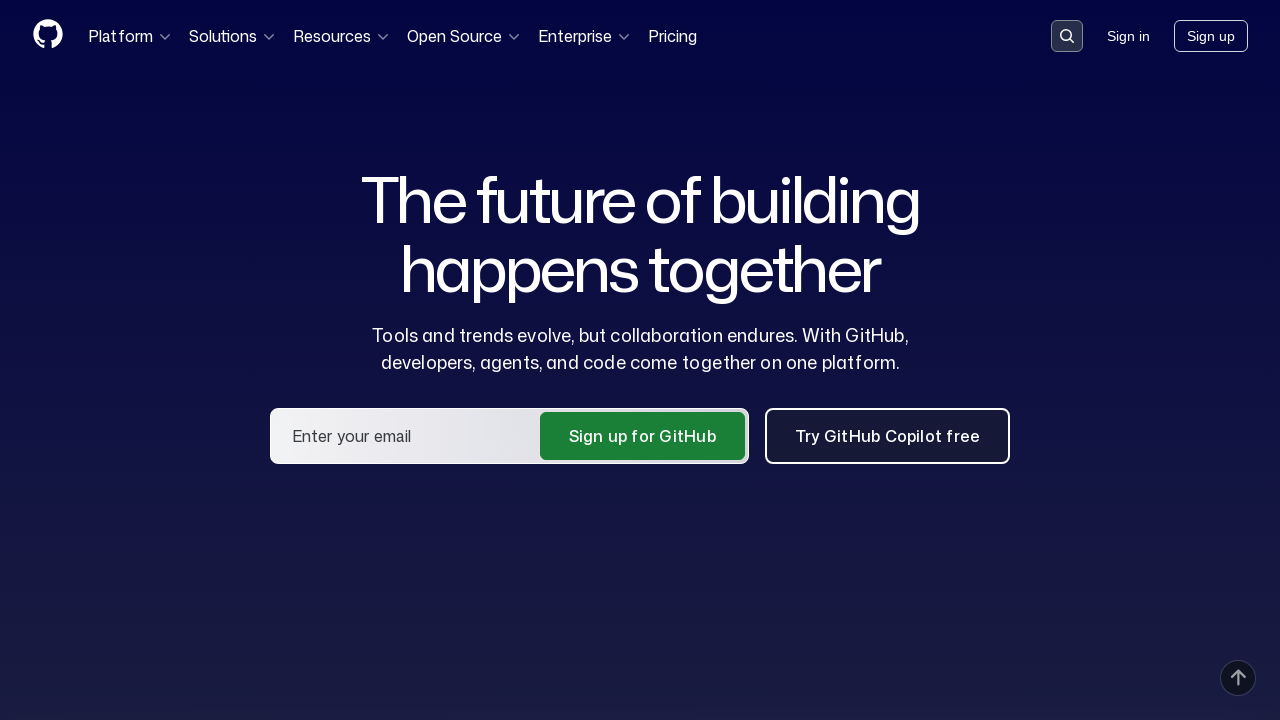

Located iframe 'frame_name.0.child'
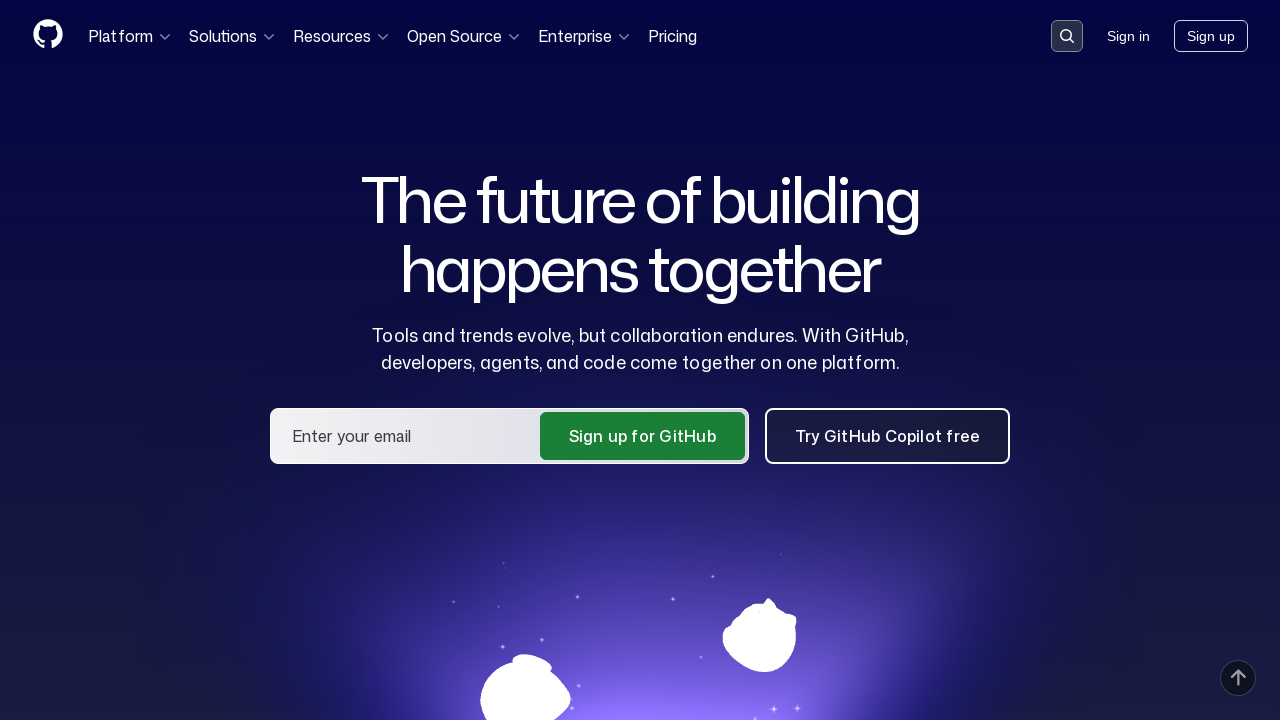

Ready to interact with main page content
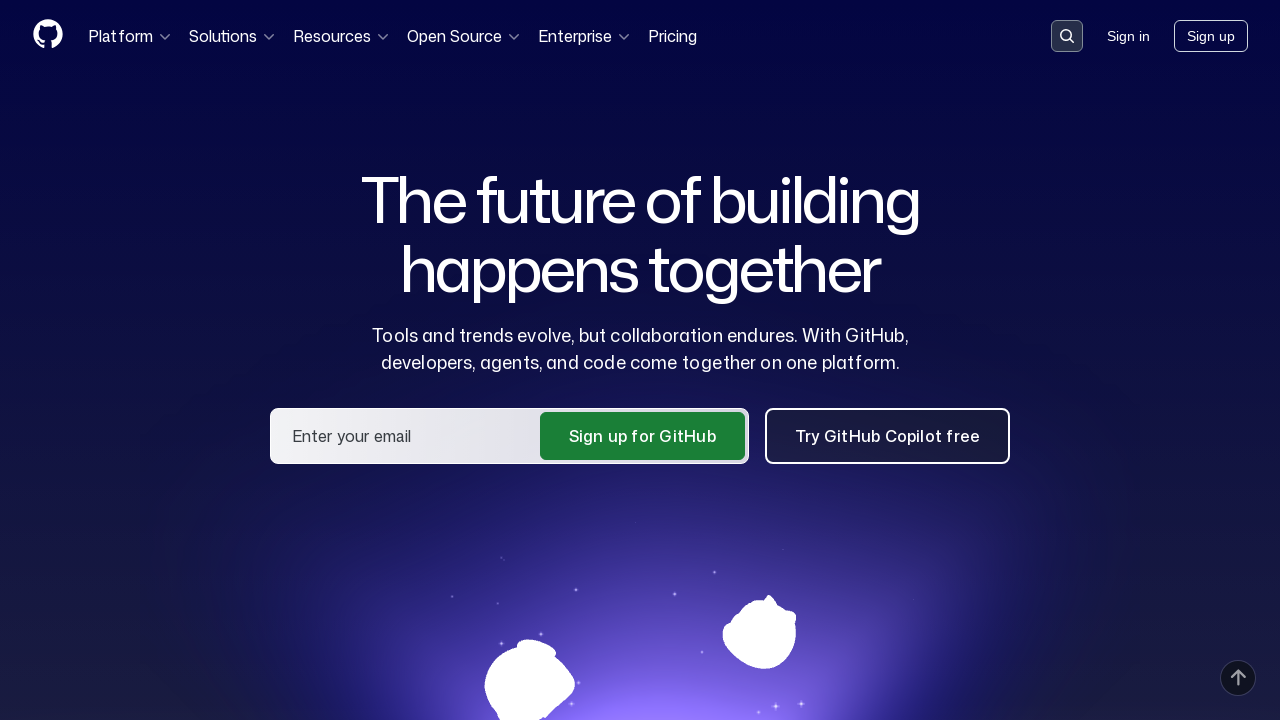

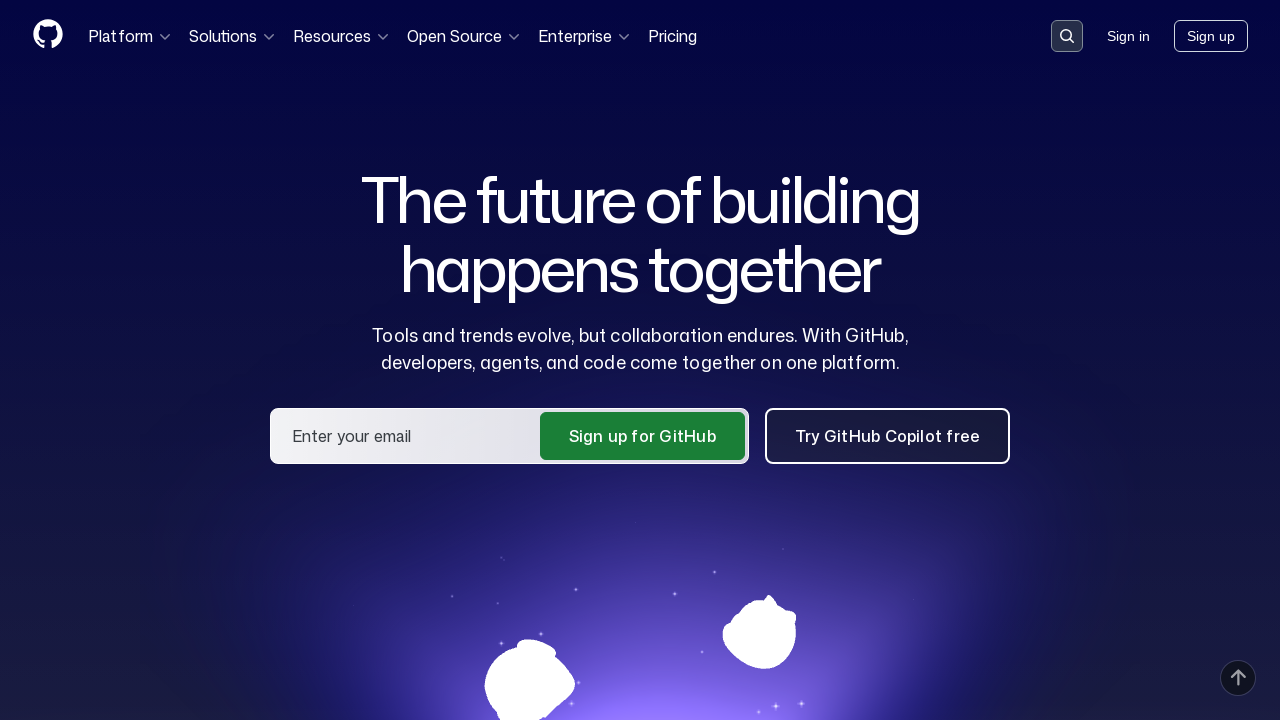